Navigates to Swarthmore College course catalog, clicks on the first department link, and verifies that course listings are displayed on the page.

Starting URL: https://catalog.swarthmore.edu/content.php?catoid=7&navoid=194

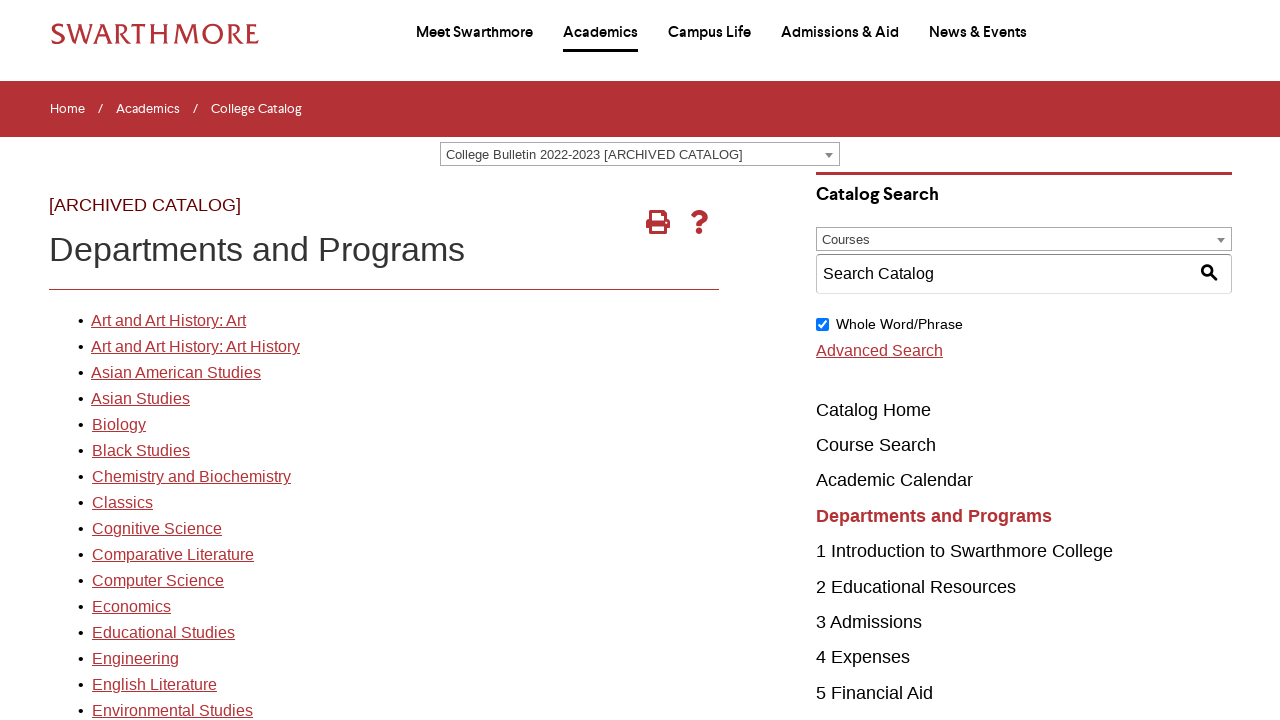

Clicked on the first department link in the catalog at (168, 321) on xpath=//*[@id="gateway-page"]/body/table/tbody/tr[3]/td[1]/table/tbody/tr[2]/td[
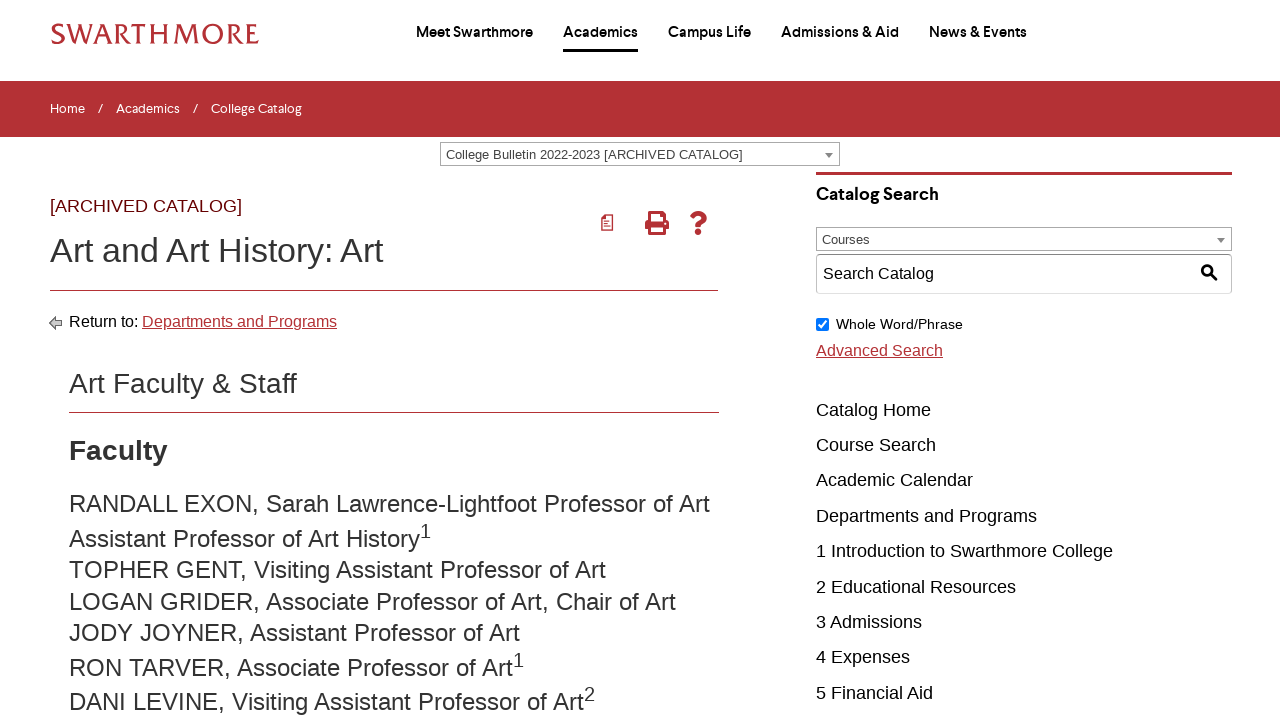

Course listings loaded and verified on the page
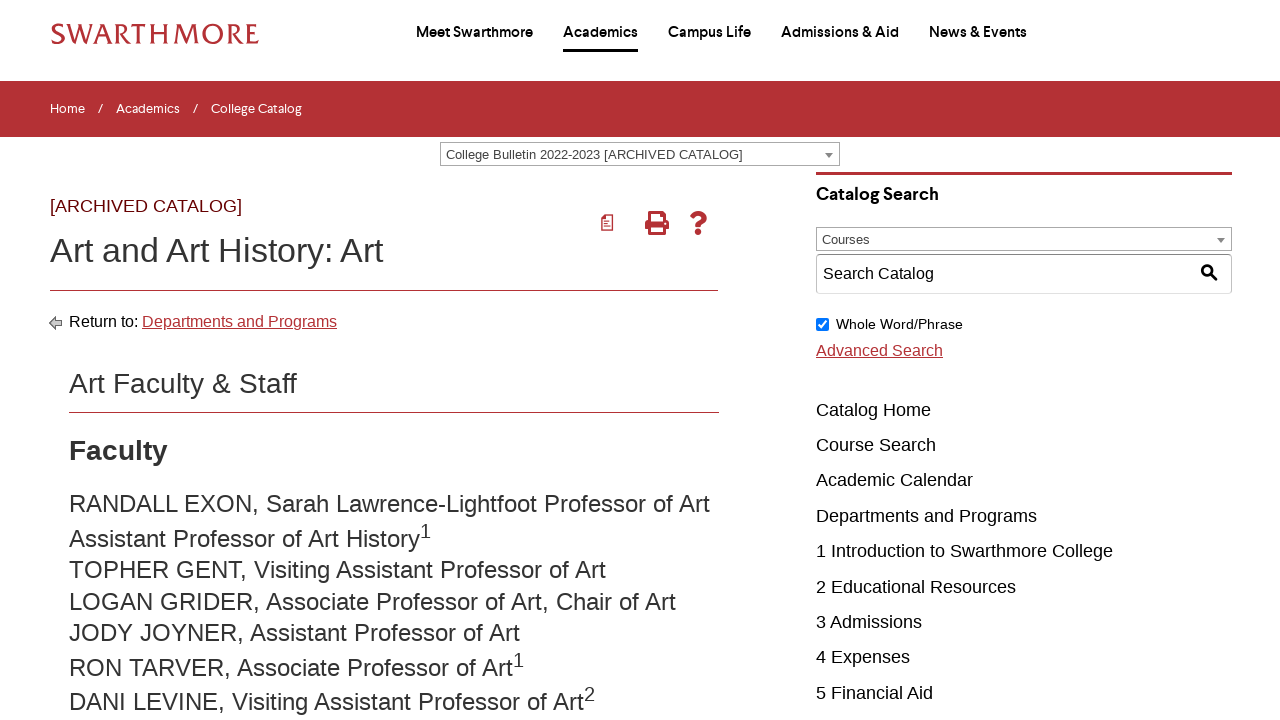

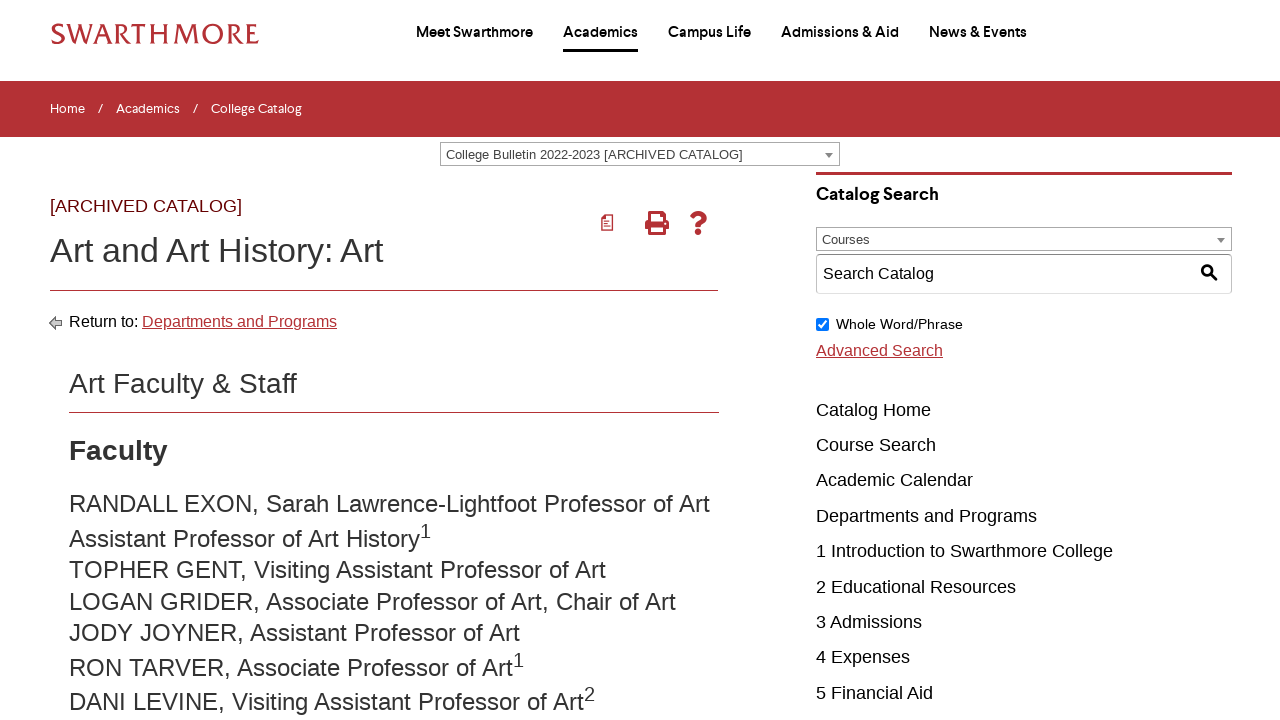